Navigates to Flipkart homepage and verifies the page title

Starting URL: https://www.flipkart.com/

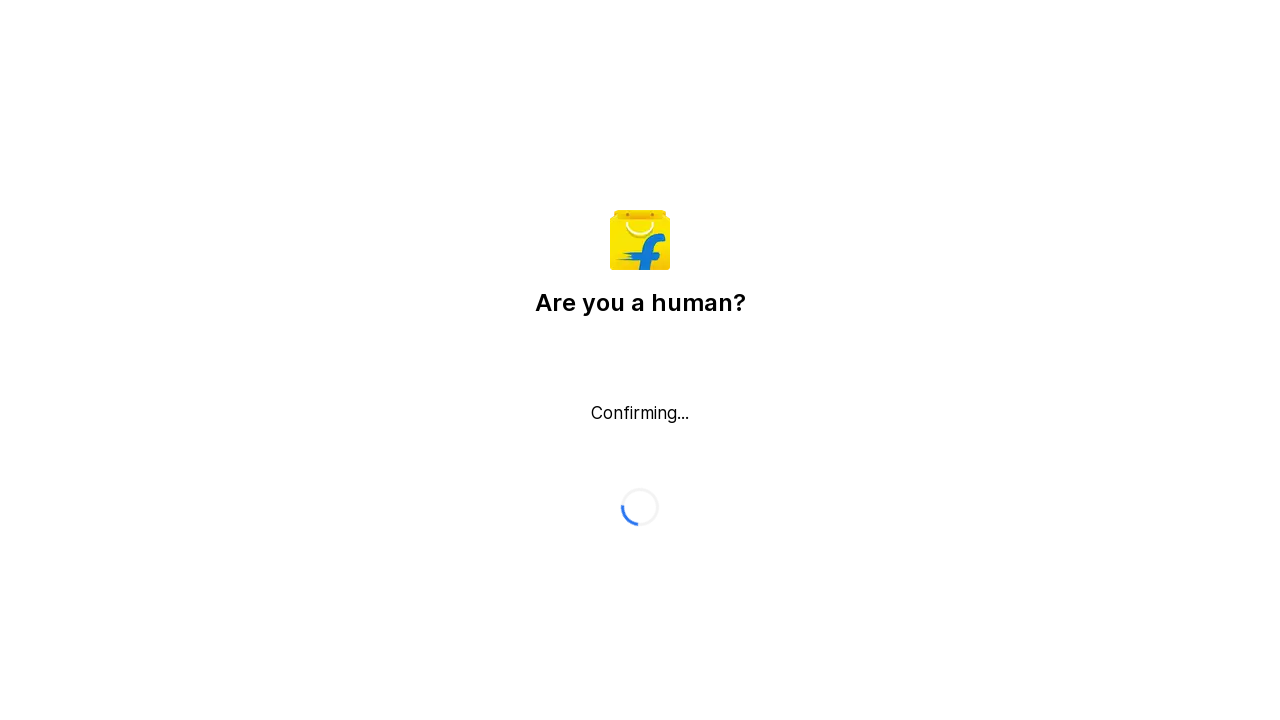

Retrieved page title from Flipkart homepage
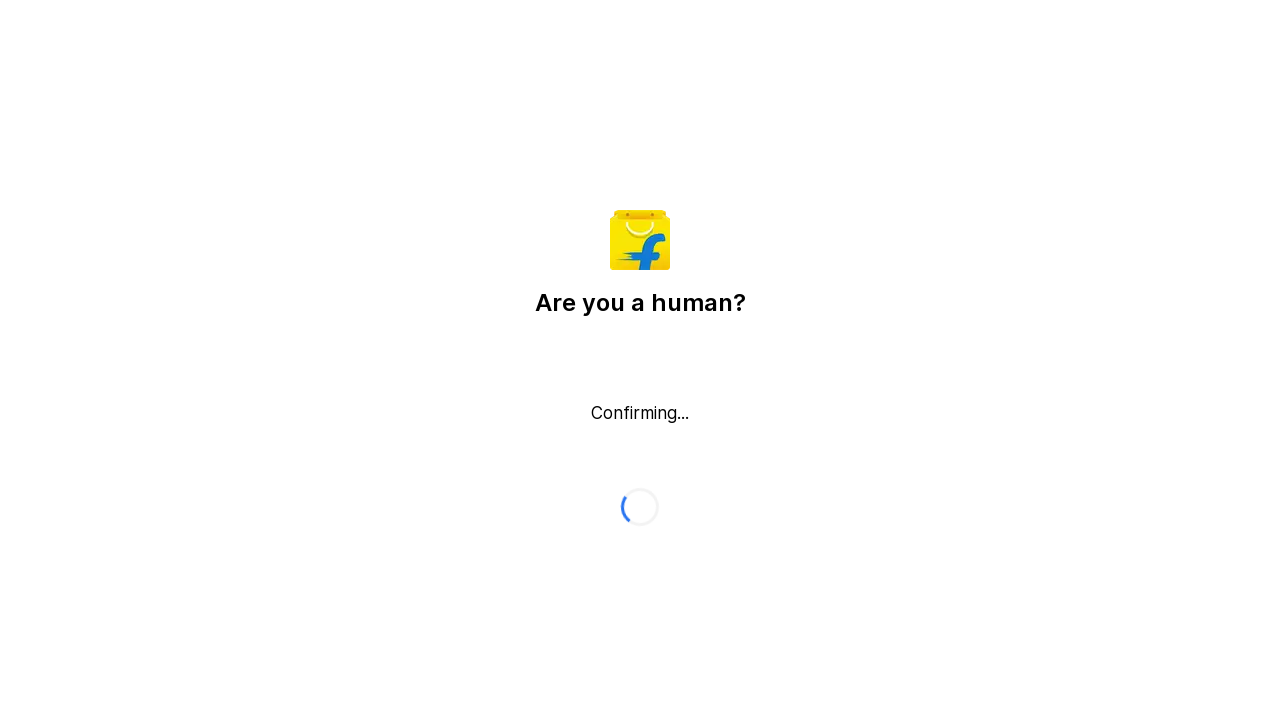

Waited for page to reach domcontentloaded state
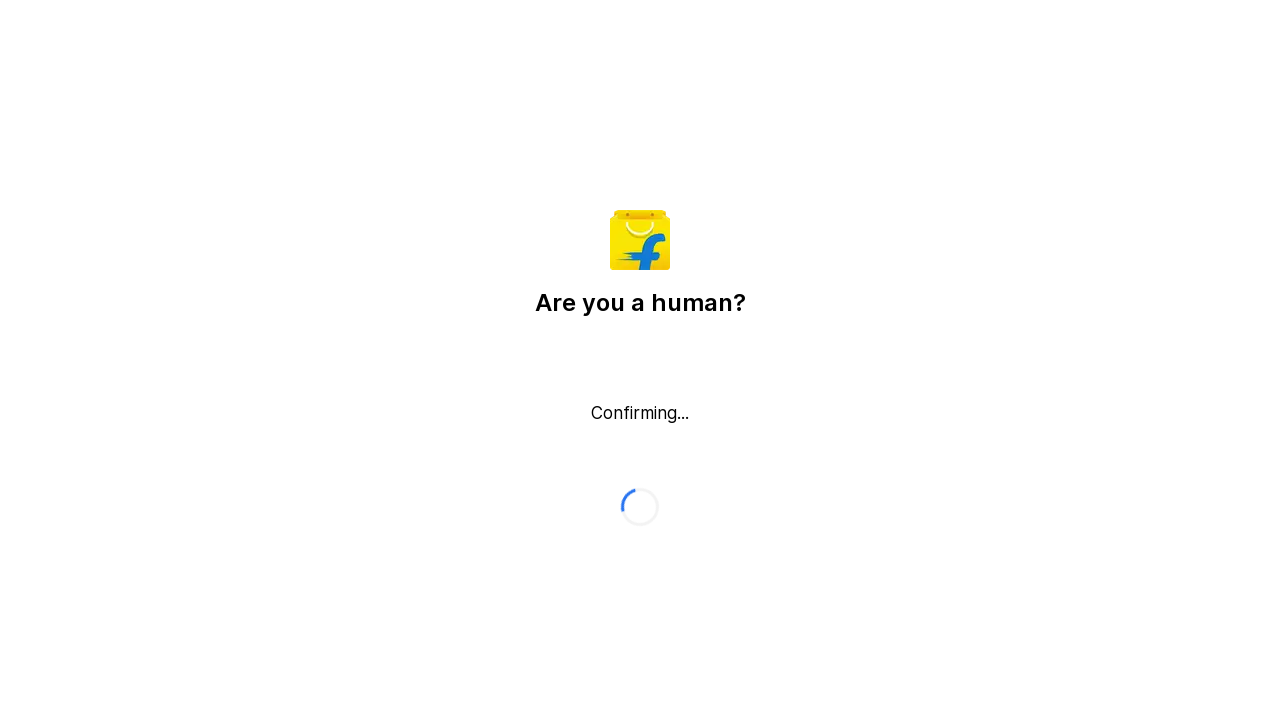

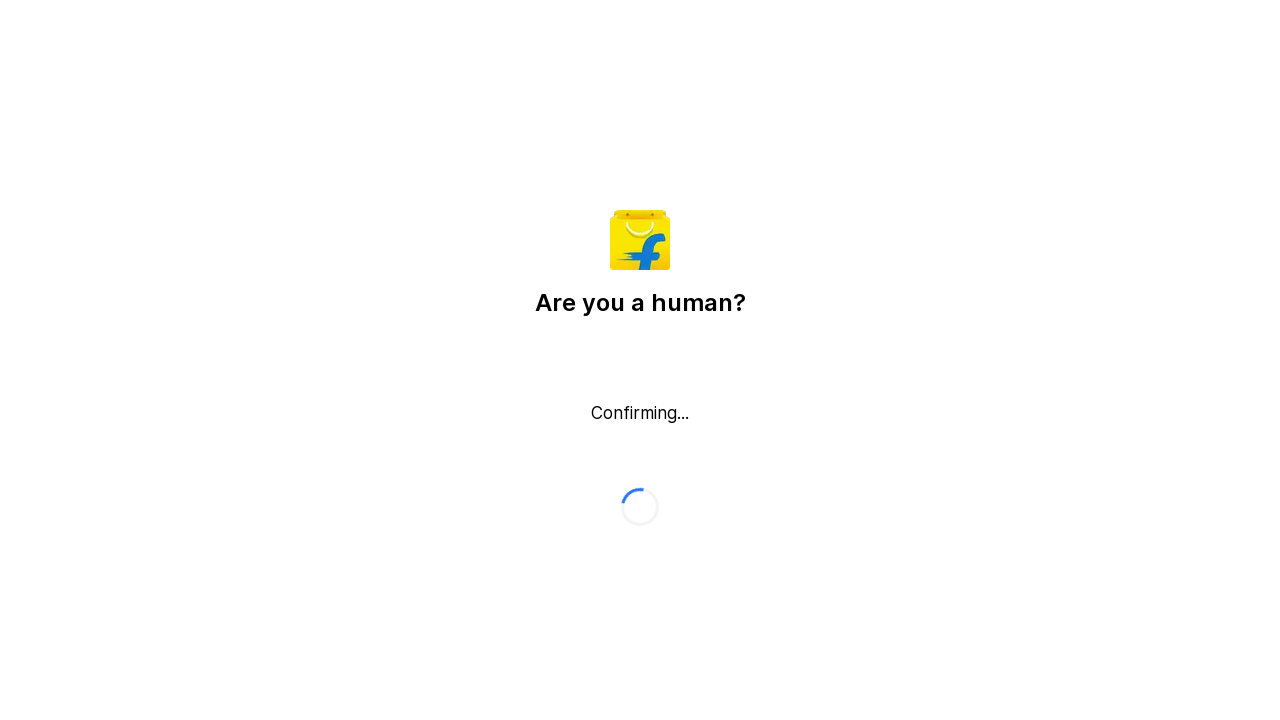